Navigates to buttons page and retrieves the height and width of a button element via bounding box

Starting URL: https://letcode.in/test

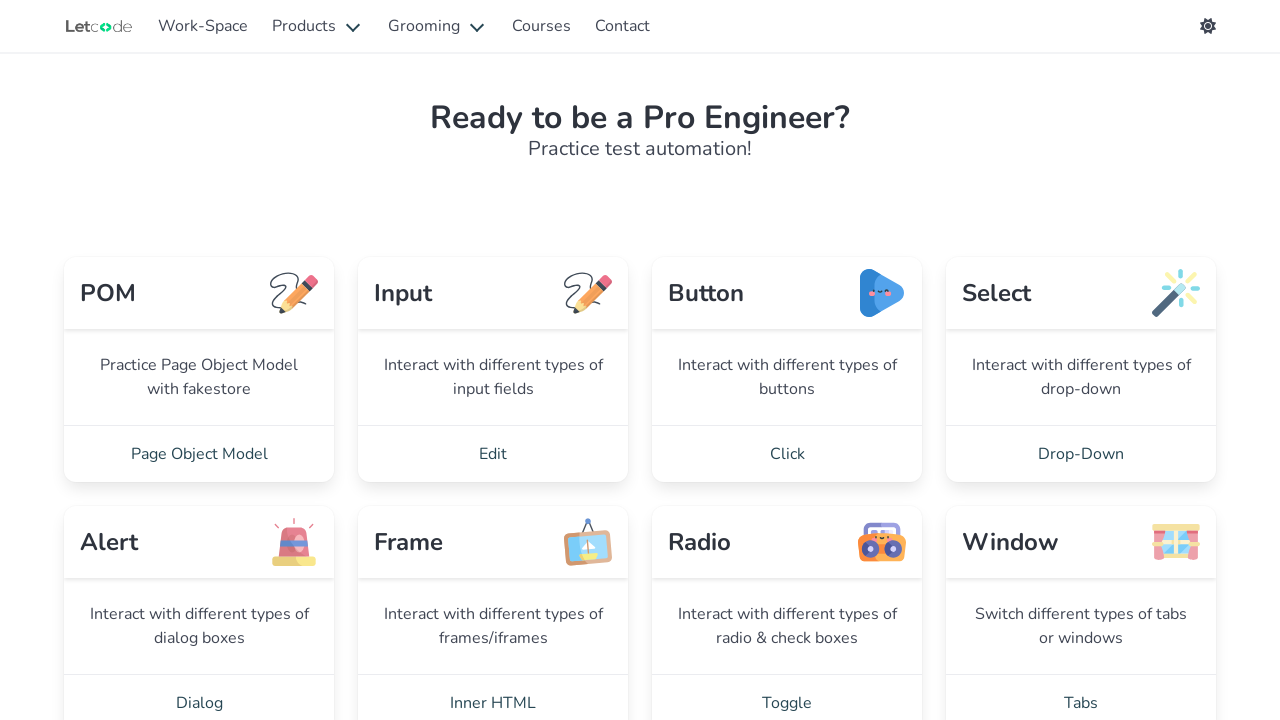

Clicked on 'Click' link to navigate to buttons page at (787, 454) on internal:role=link[name="Click"i]
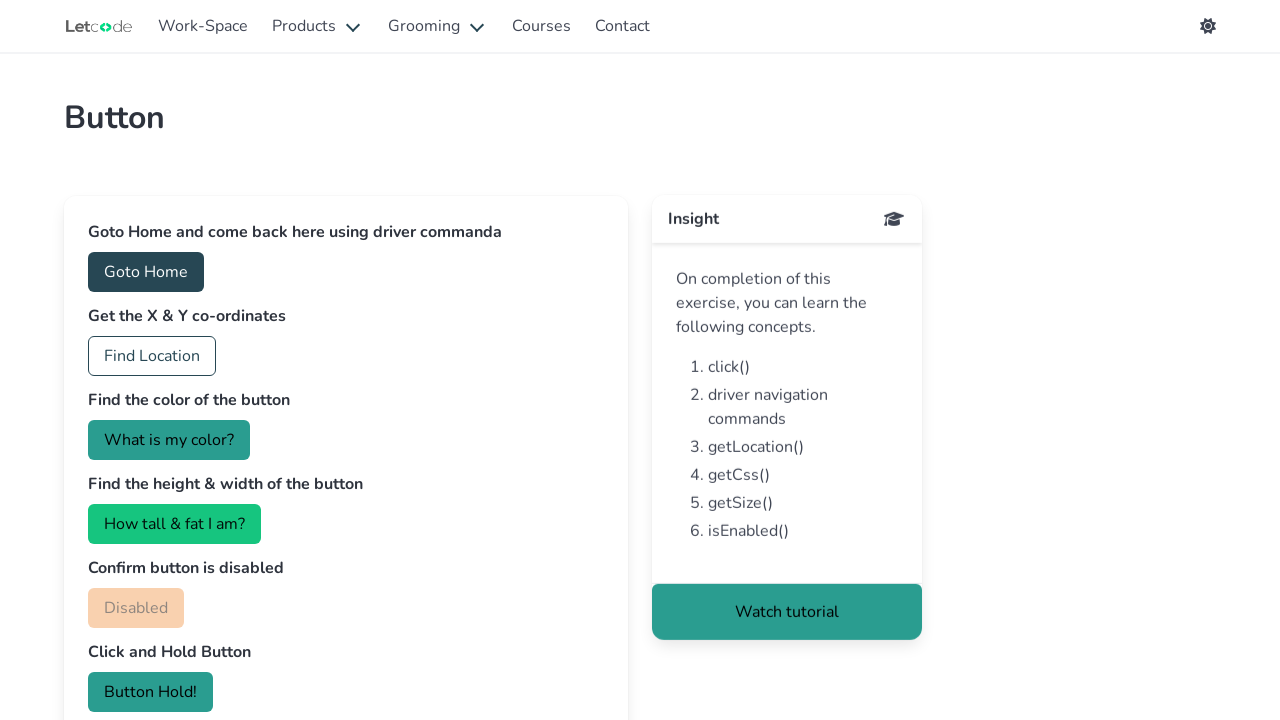

Retrieved bounding box of button element with ID 'property' to determine height and width
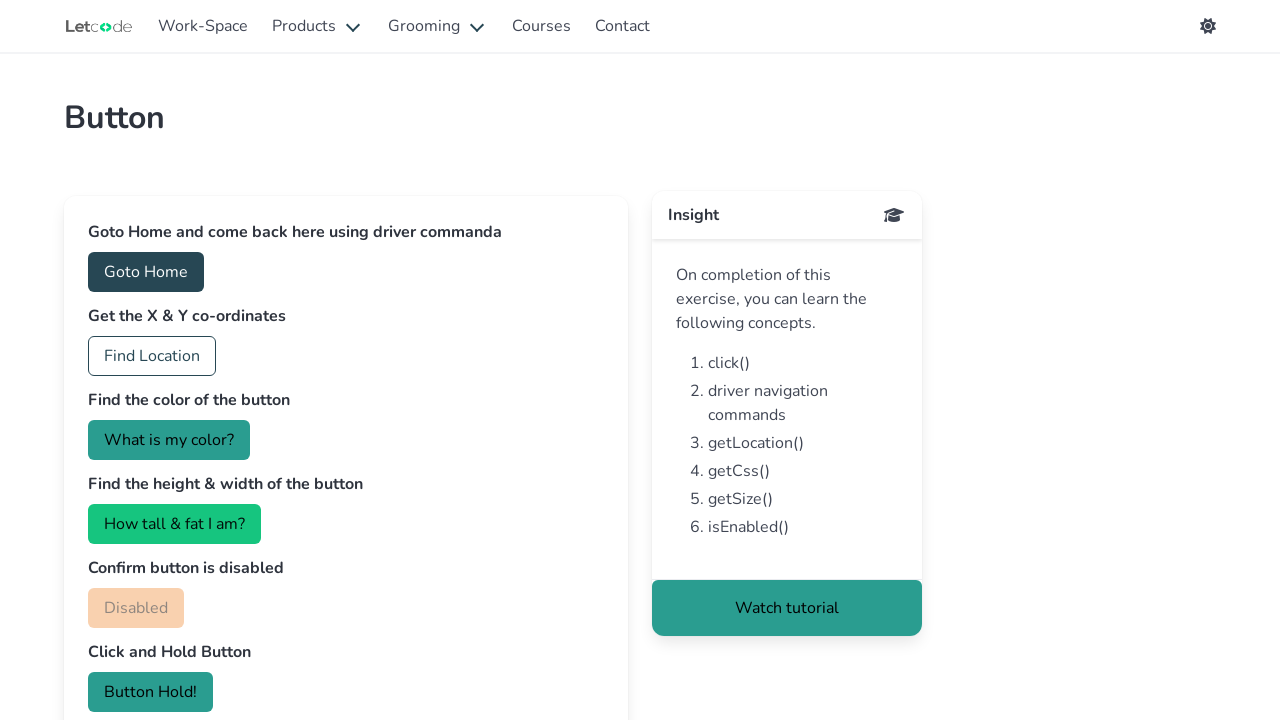

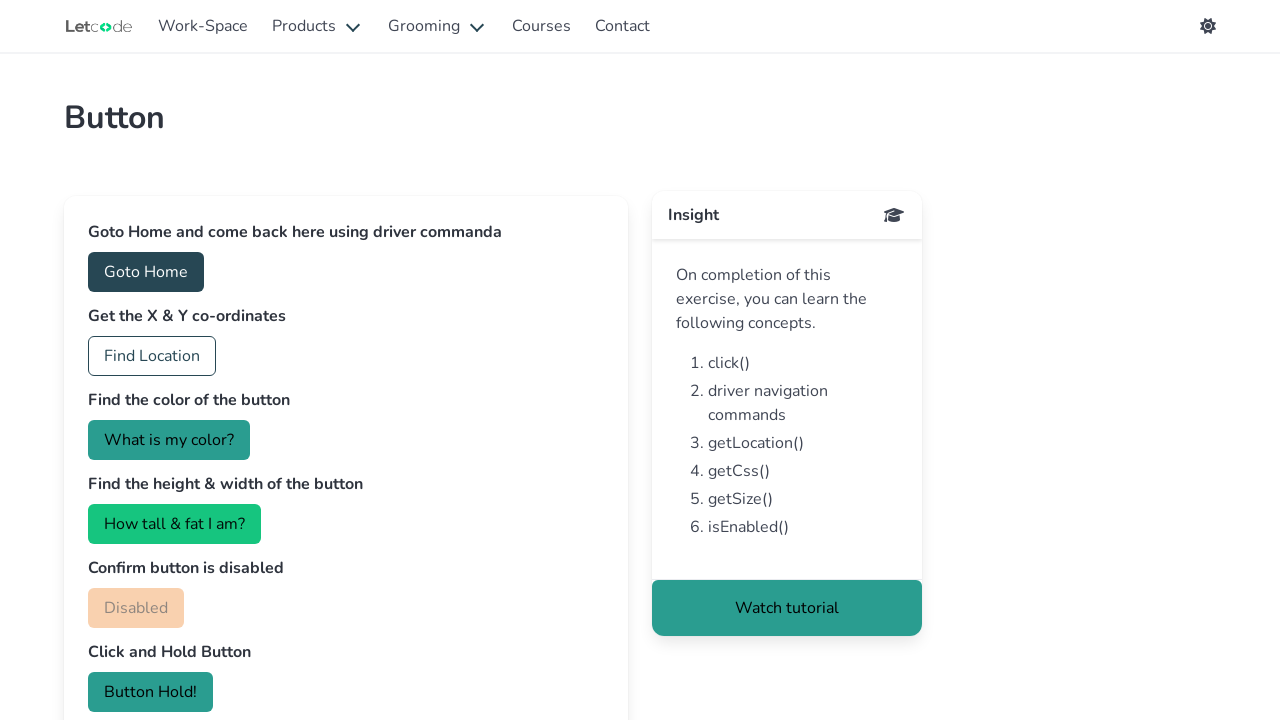